Tests navigation by clicking the "Get Started" link and verifying the URL changes to contain "intro"

Starting URL: https://playwright.dev

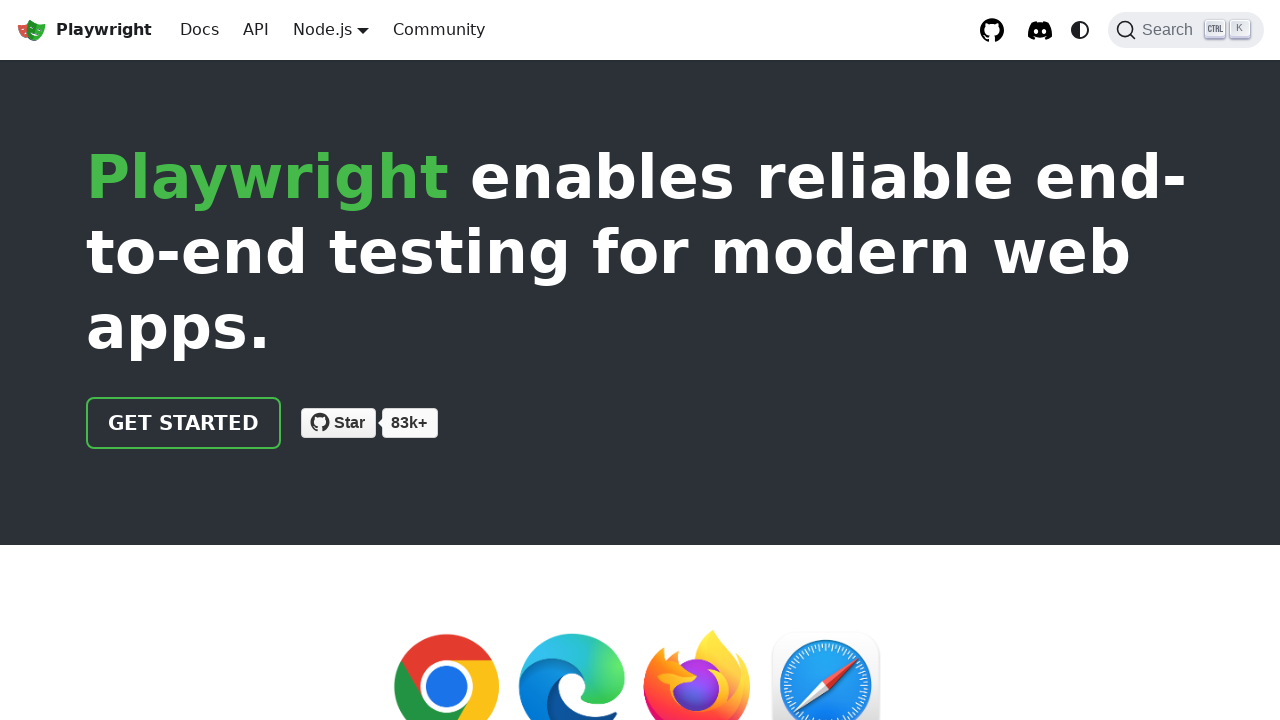

Clicked the 'Get Started' link at (184, 423) on internal:role=link[name="Get Started"i]
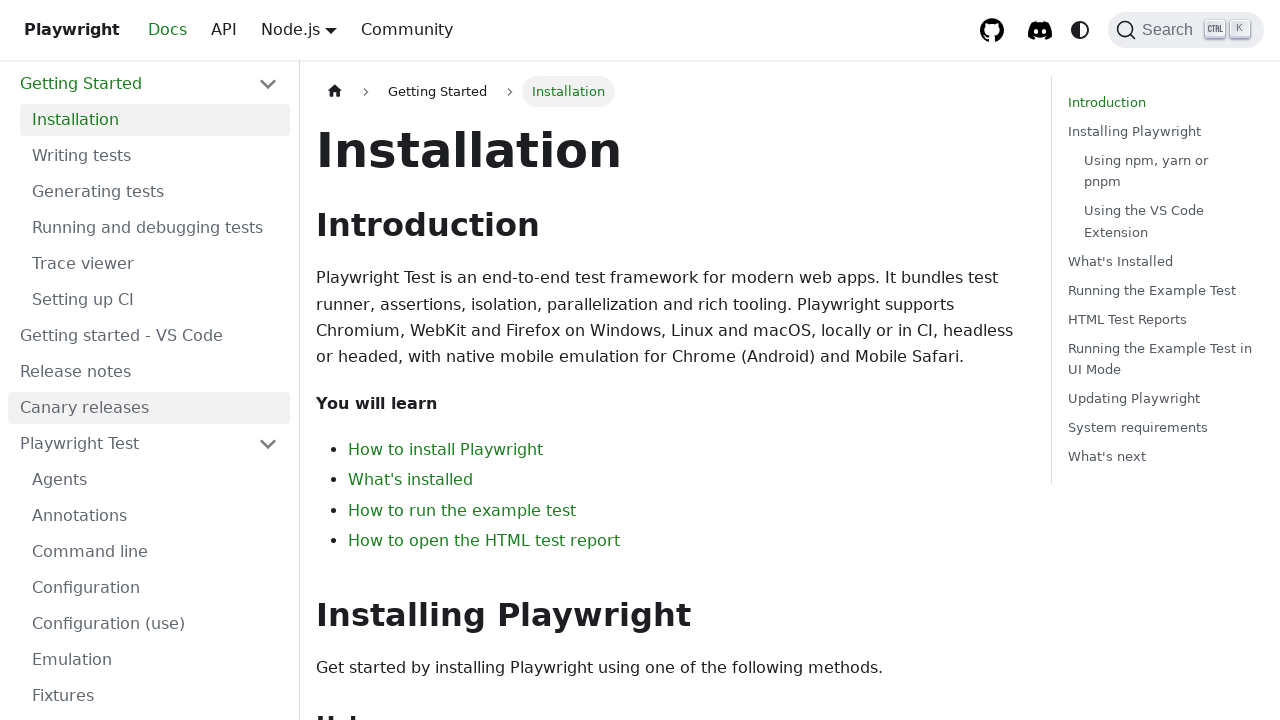

Verified URL contains 'intro'
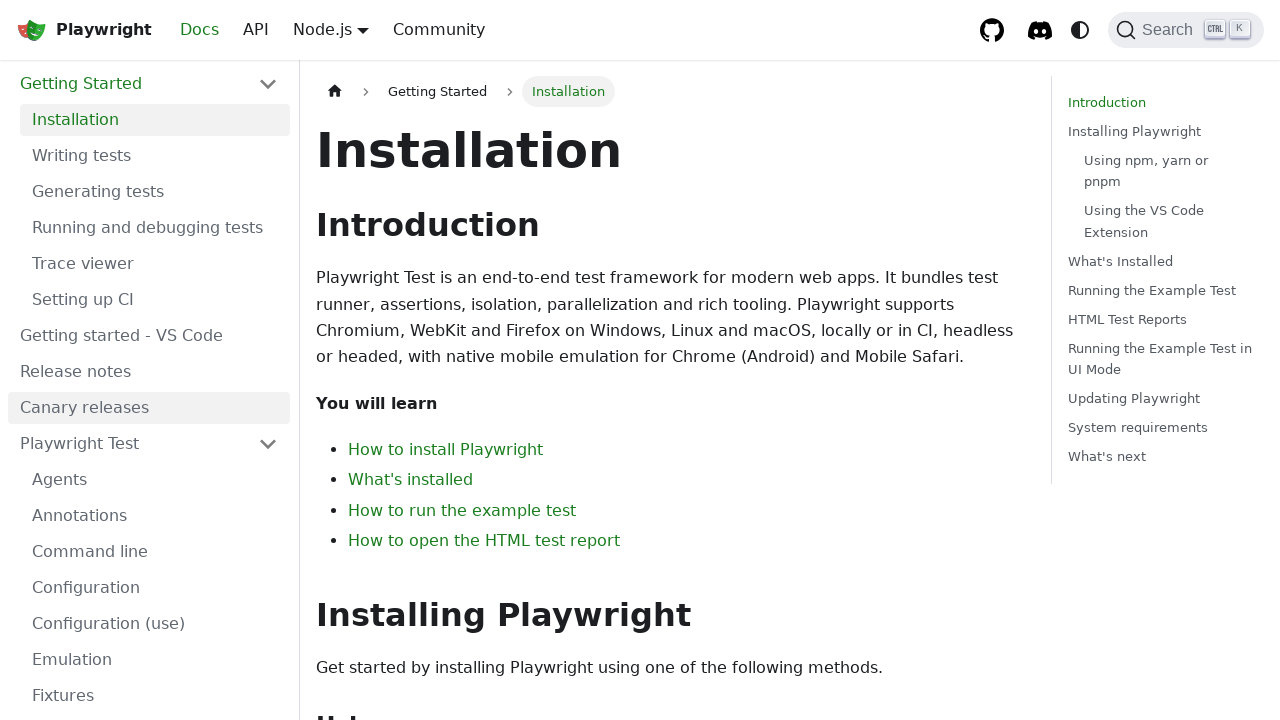

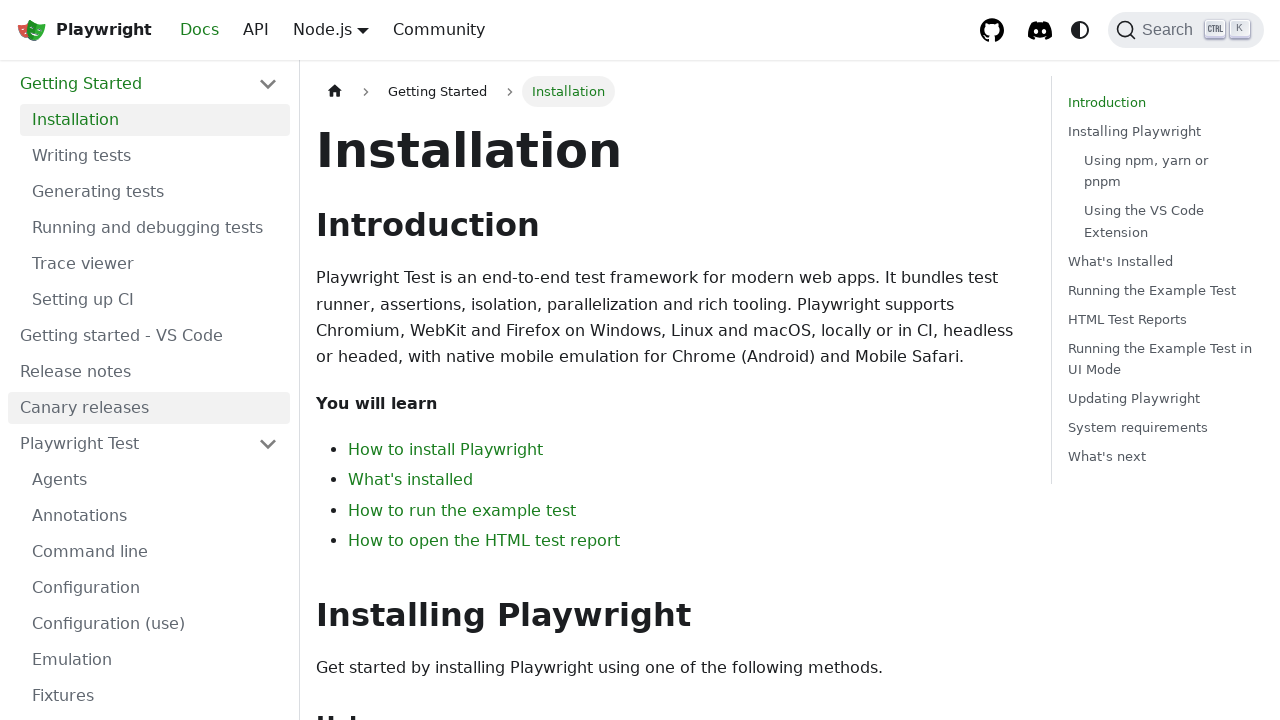